Opens a new window, navigates to a different page to extract course link text, then switches back to the original window to fill a form field with the extracted text

Starting URL: https://rahulshettyacademy.com/angularpractice/

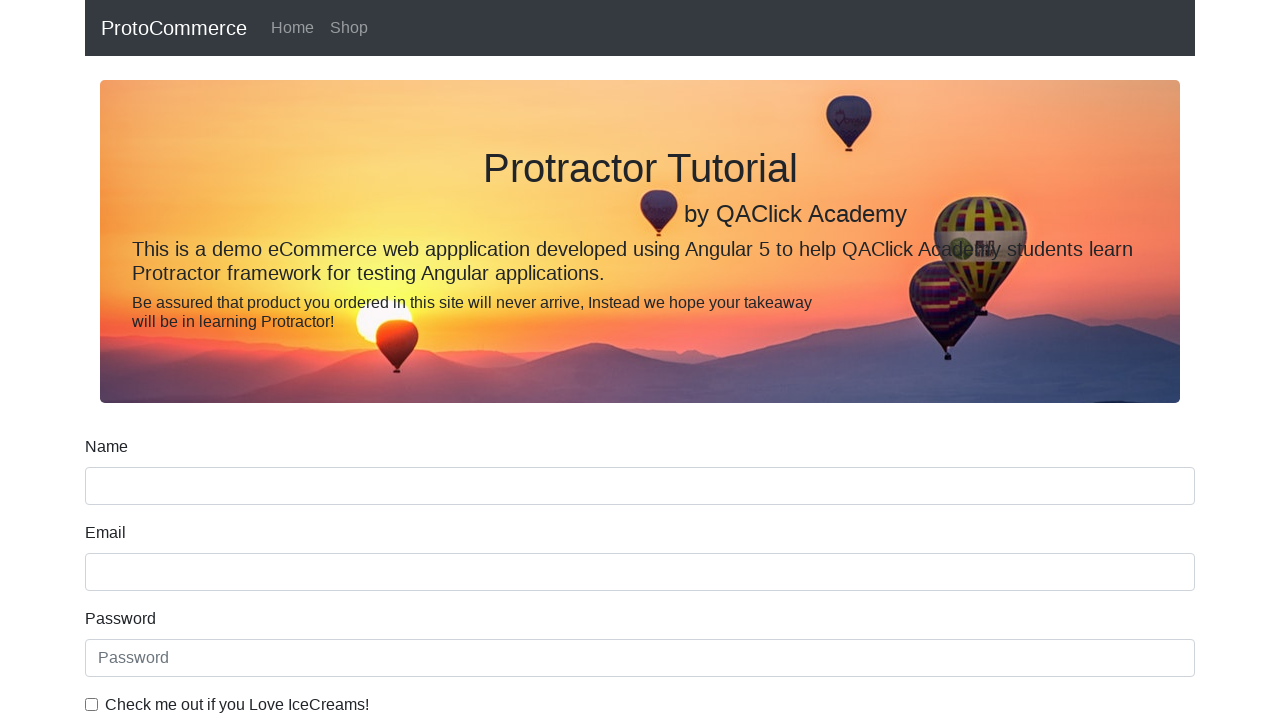

Opened a new window/tab
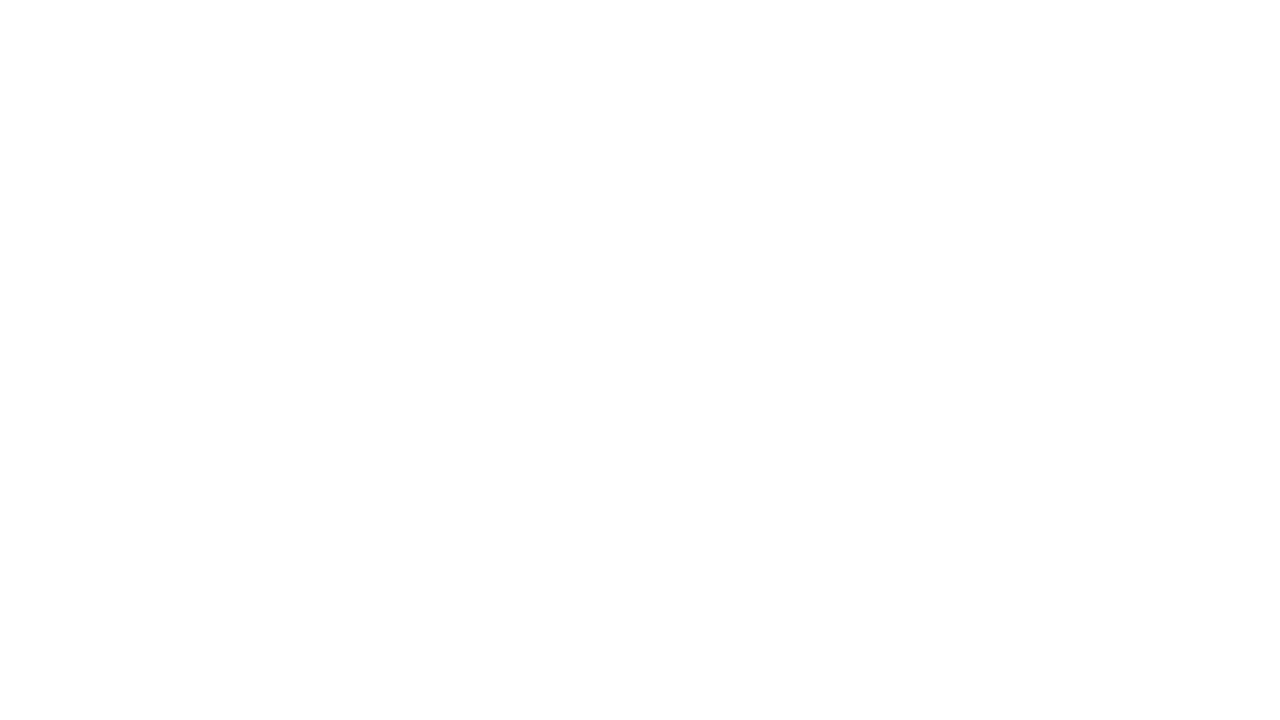

Navigated to https://rahulshettyacademy.com/ in new window
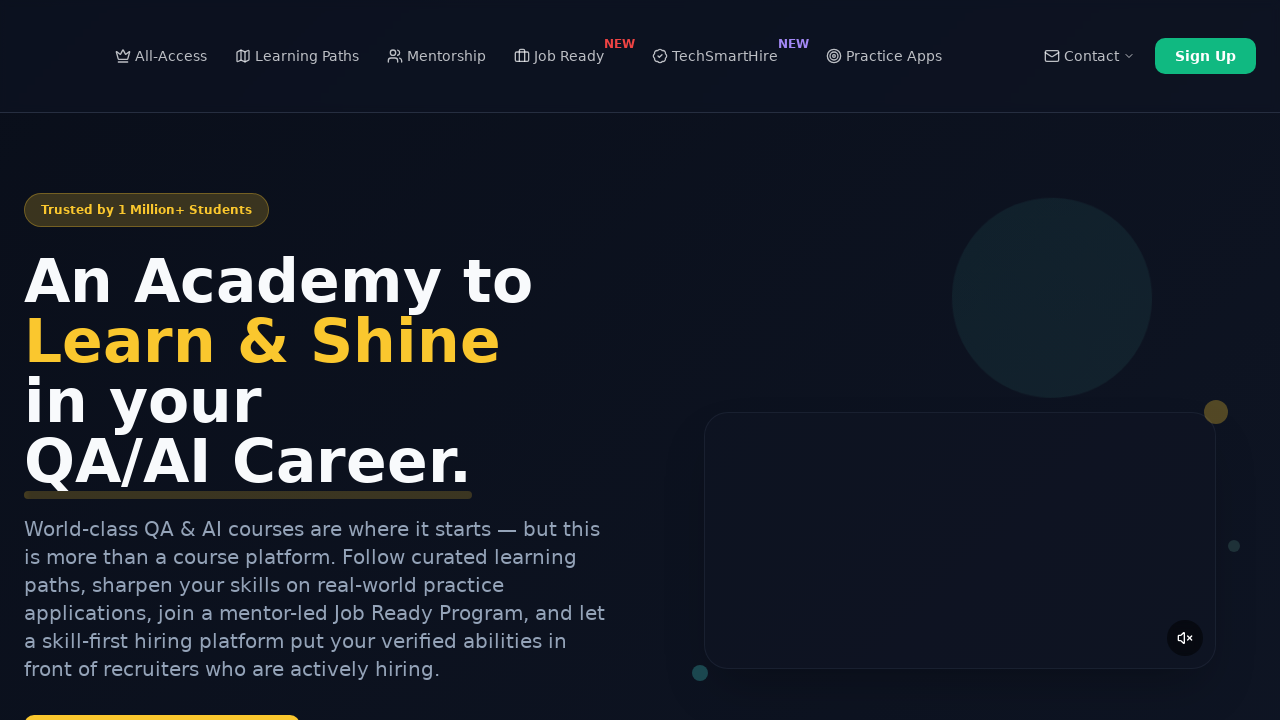

Scrolled down 2000 pixels to view course links
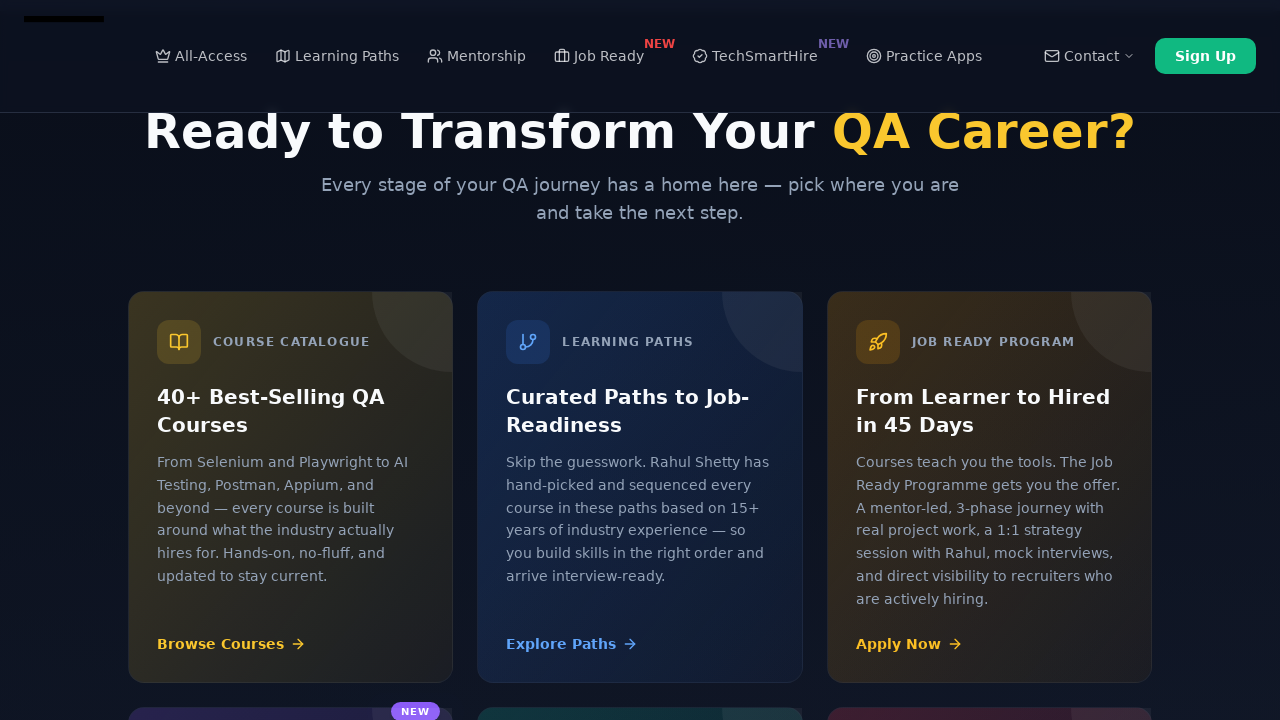

Located all course links on the page
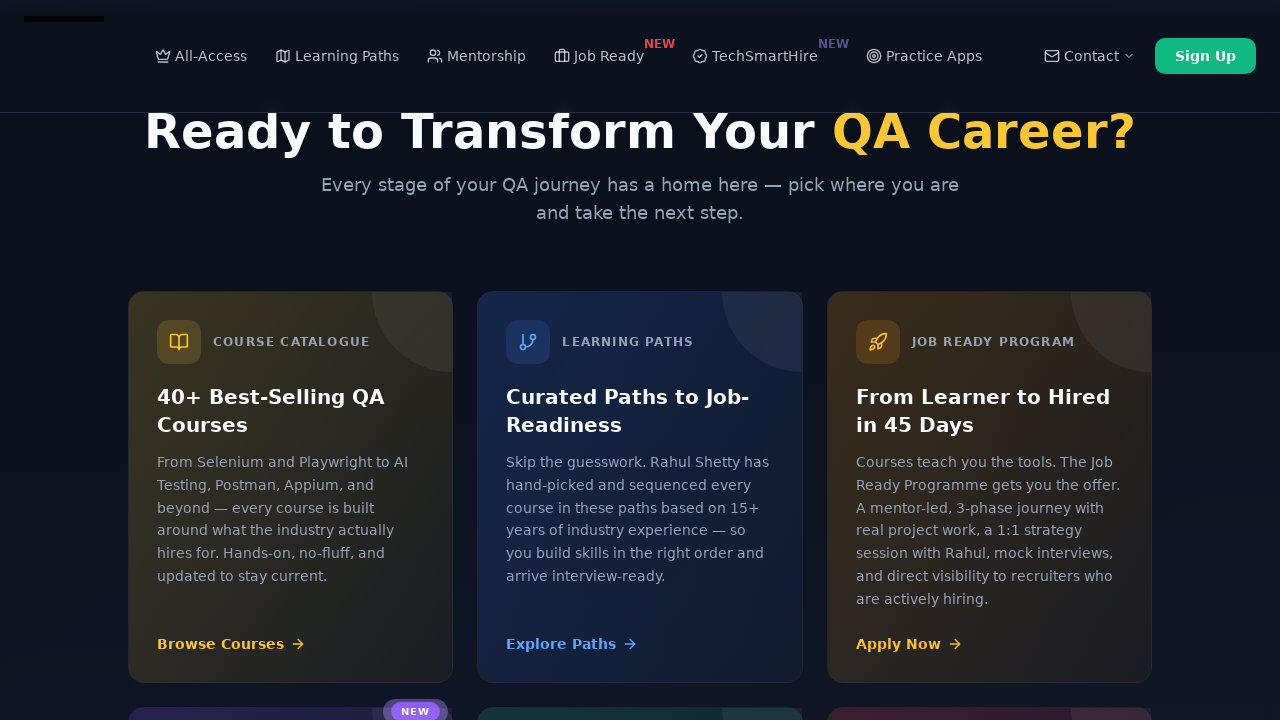

Extracted course link text: 'Playwright Testing'
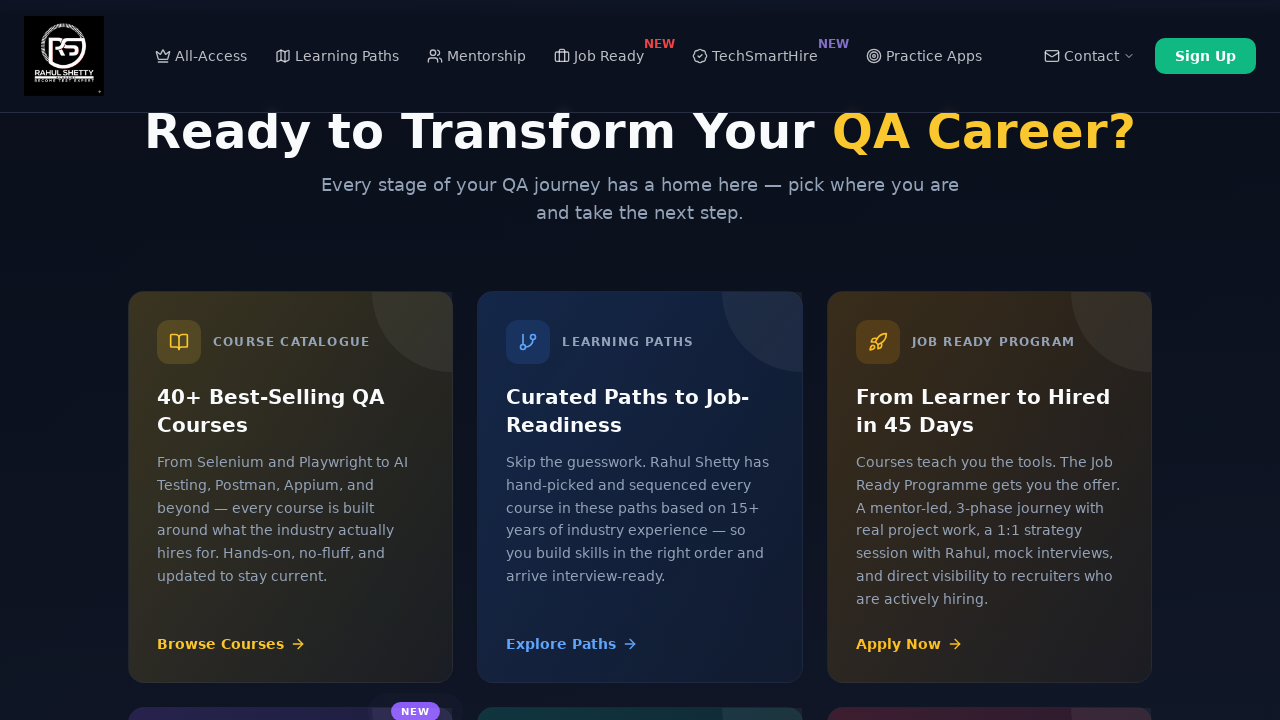

Closed the new window/tab
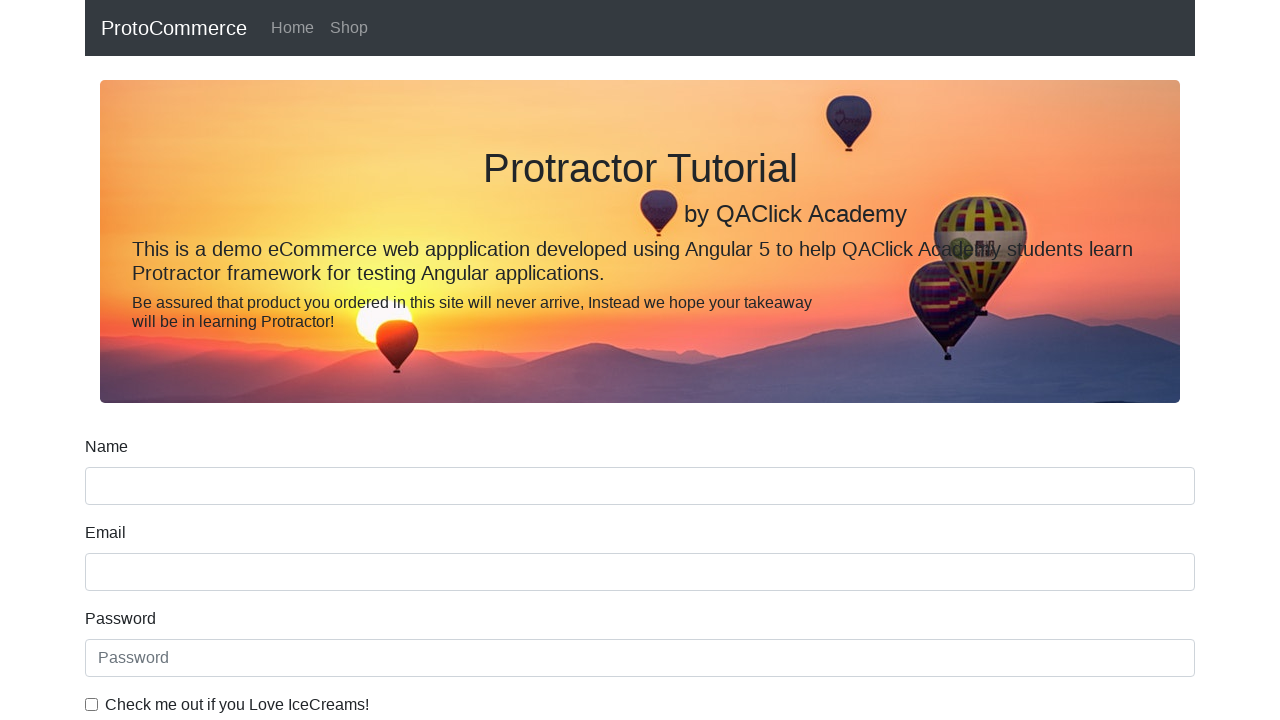

Filled name field with extracted course text: 'Playwright Testing' on input[name='name']
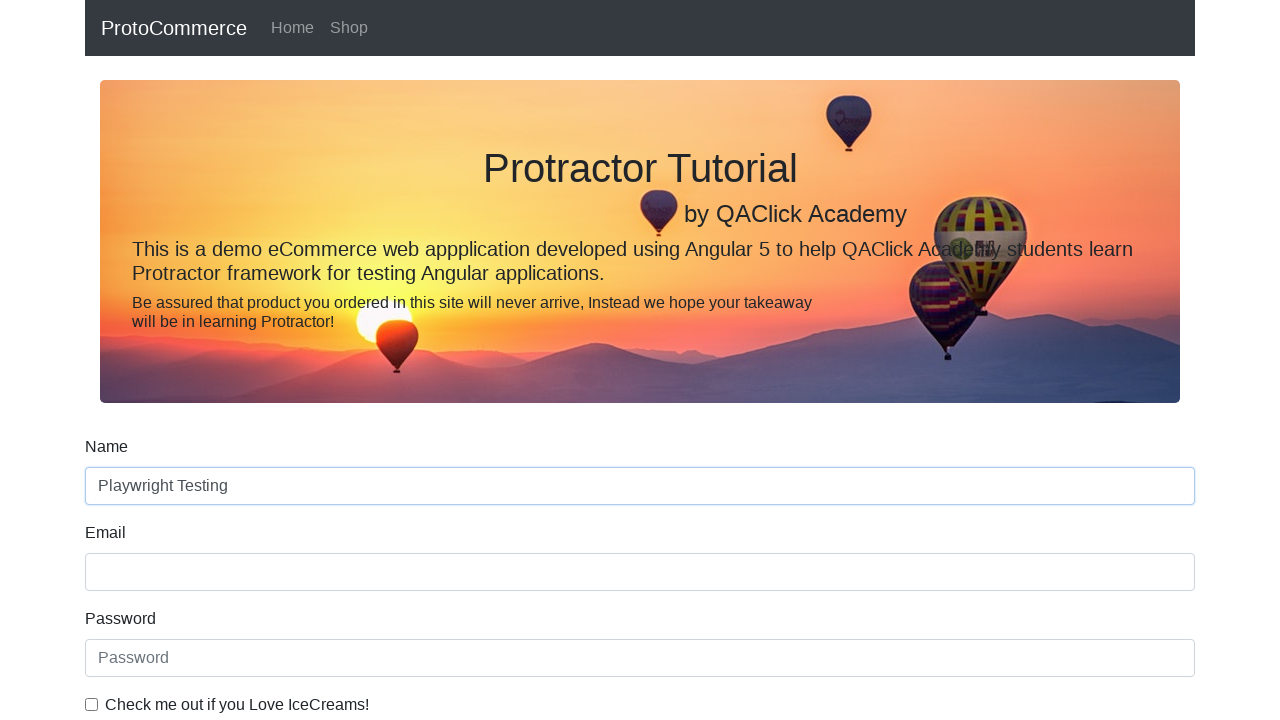

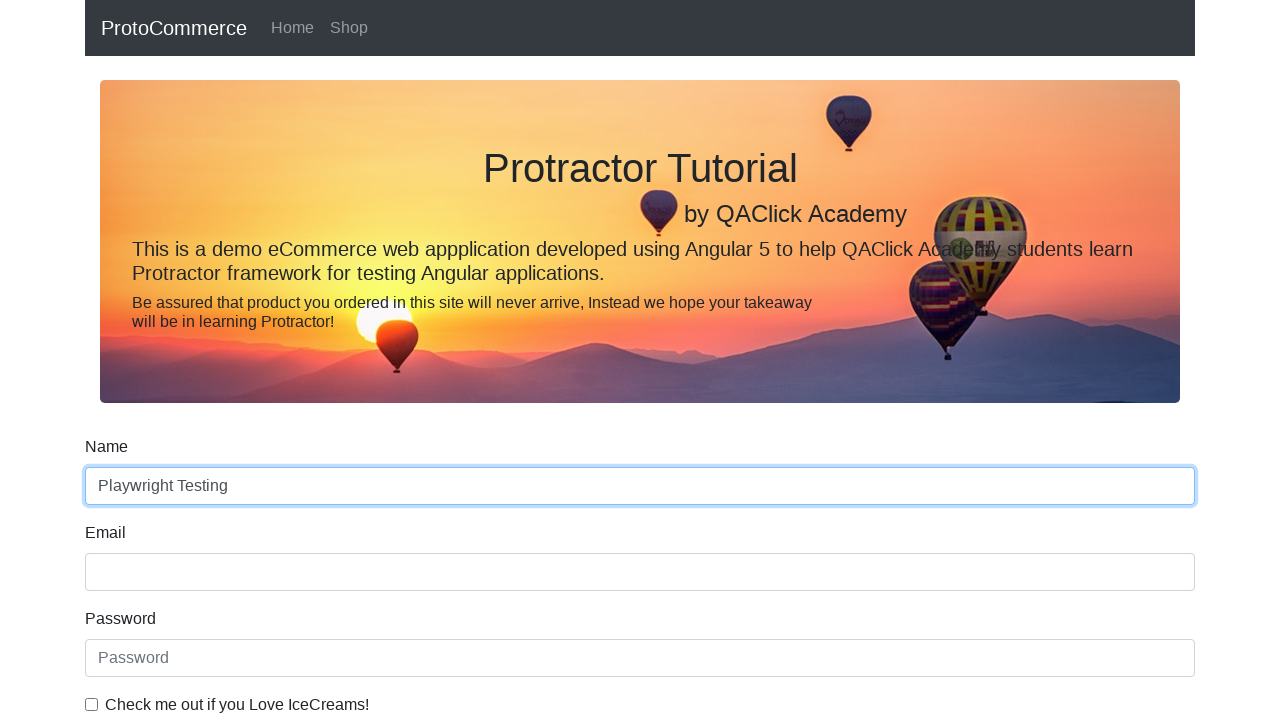